Tests clicking a hidden/covered button and verifying the success message appears

Starting URL: https://qaplayground.dev/apps/covered/

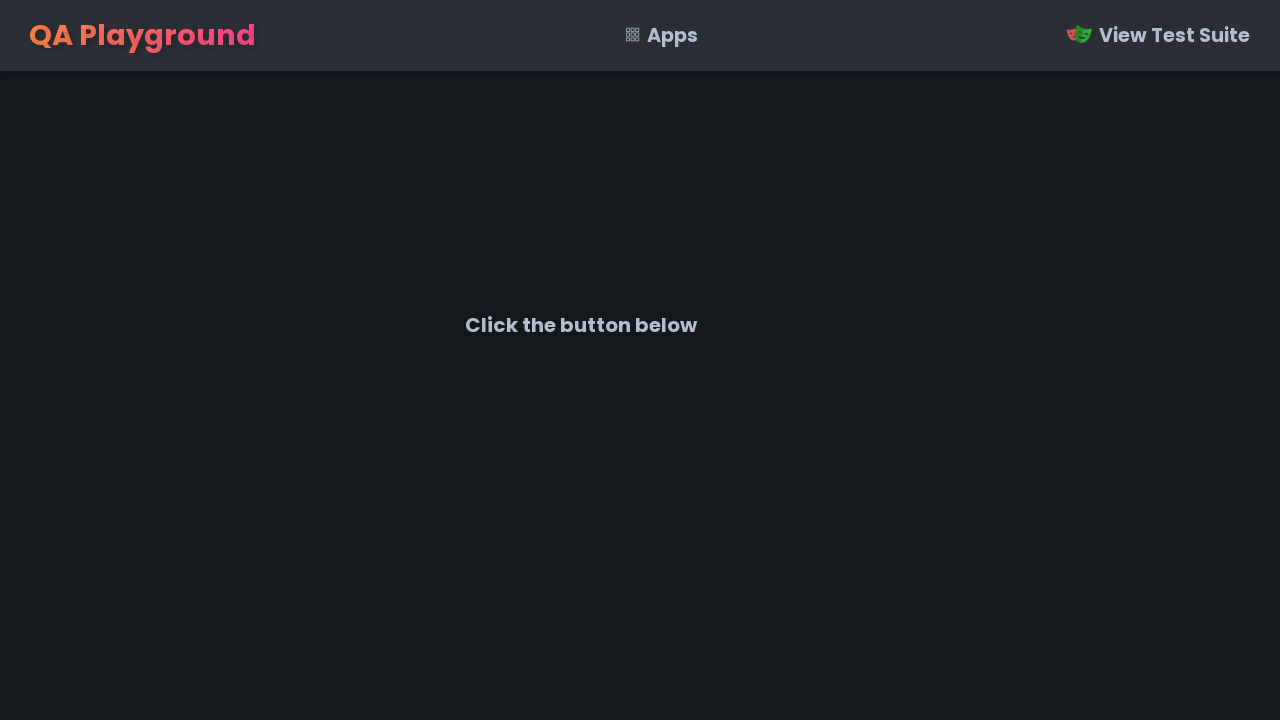

Clicked the hidden/covered fugitive button at (552, 390) on #fugitive
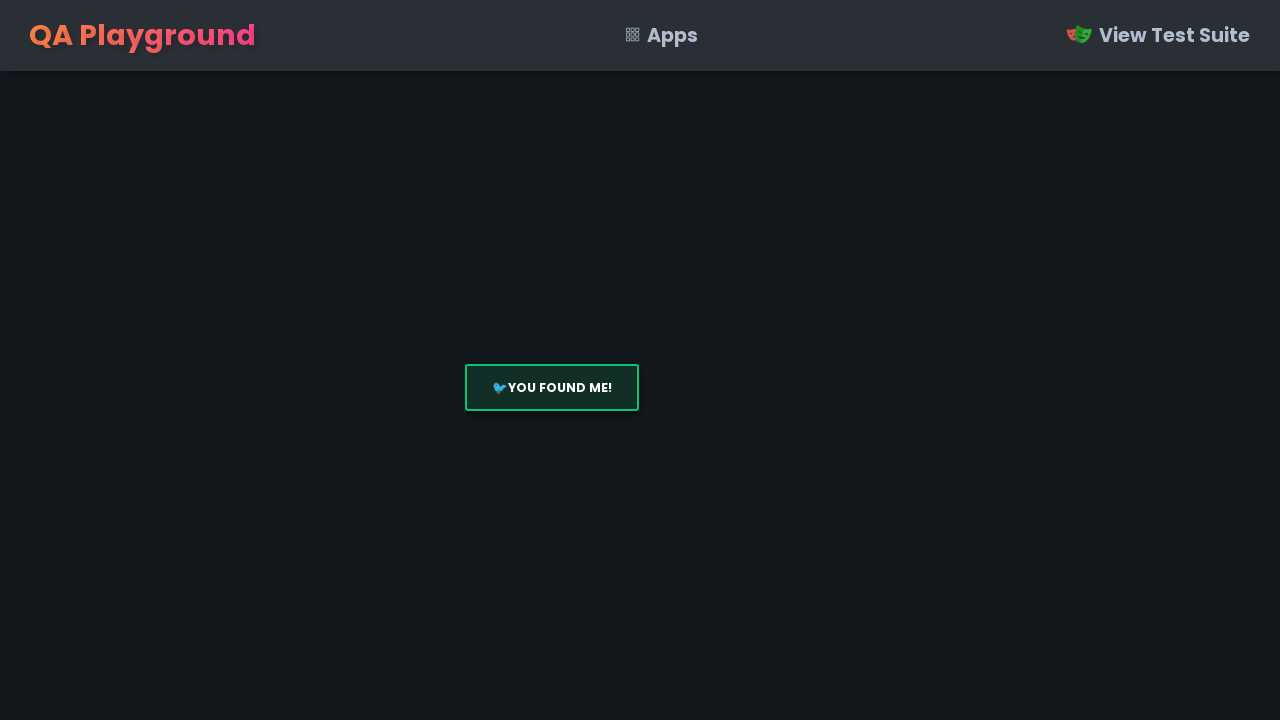

Verified success message 'Mission accomplished' appears
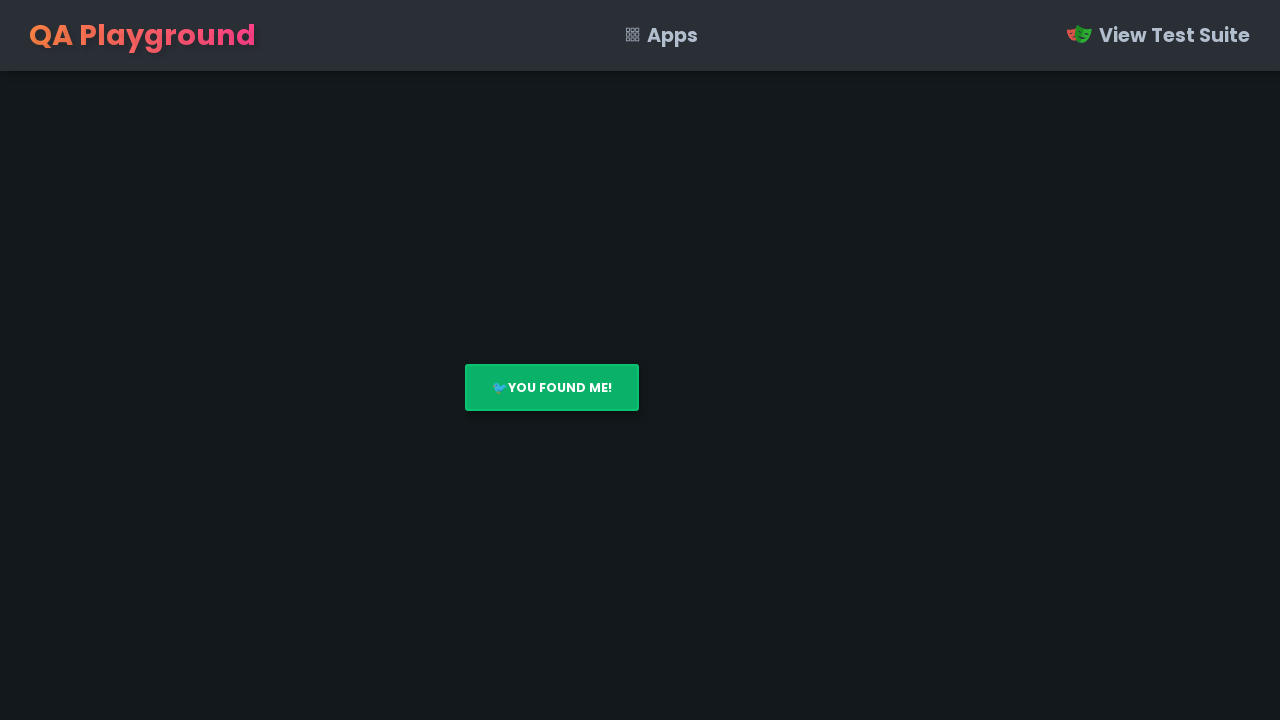

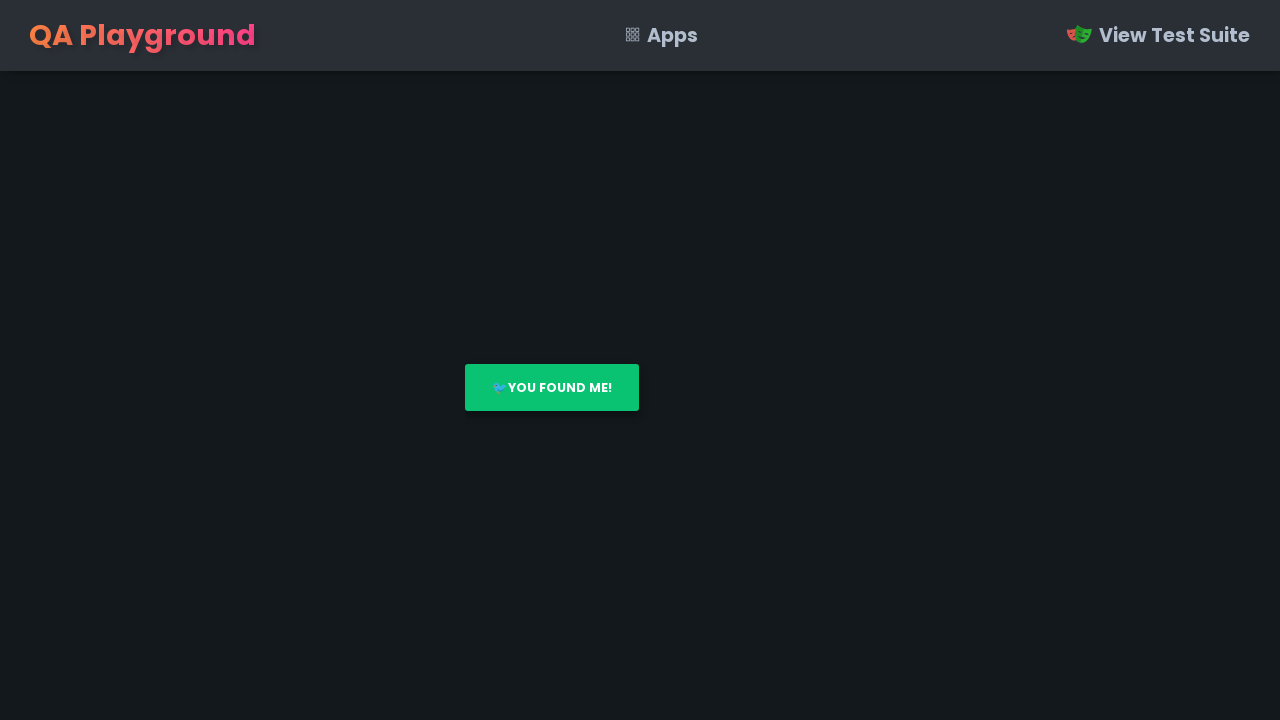